Tests nested iframe navigation by switching through multiple iframe levels and filling a text input within the innermost iframe

Starting URL: https://demo.automationtesting.in/Frames.html

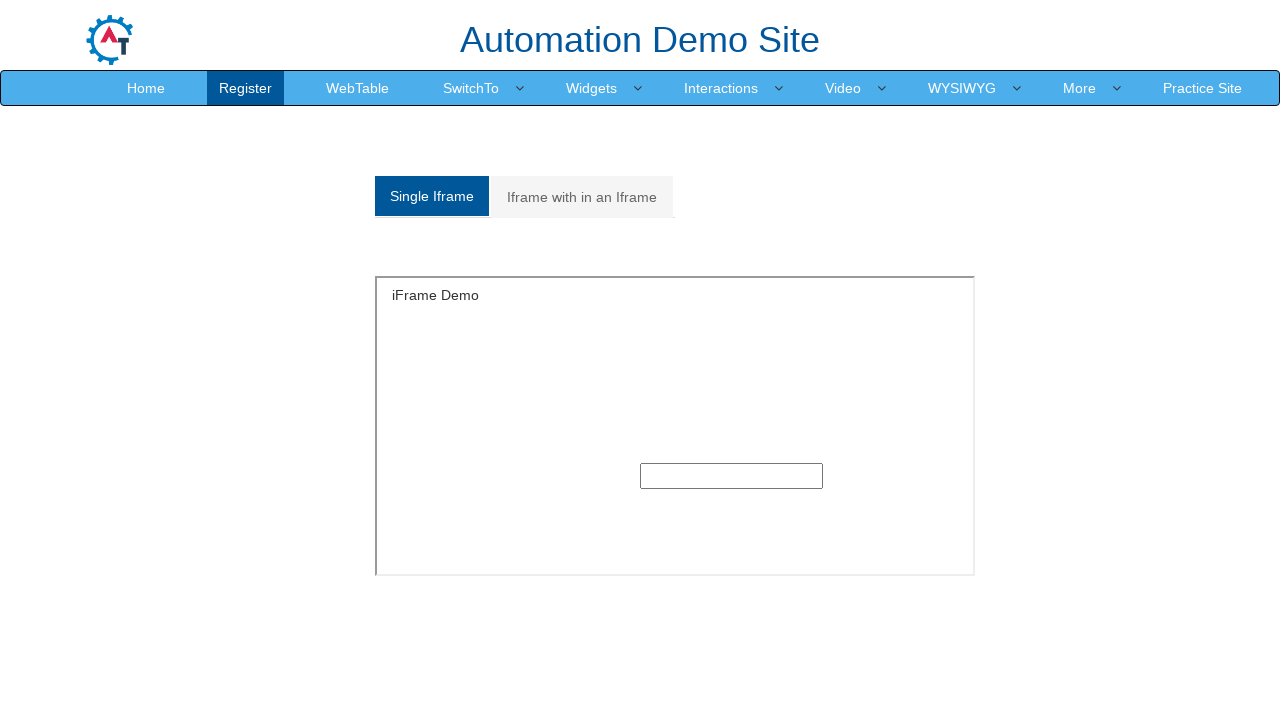

Clicked on 'Iframe with in an Iframe' tab at (582, 197) on xpath=//a[normalize-space()='Iframe with in an Iframe']
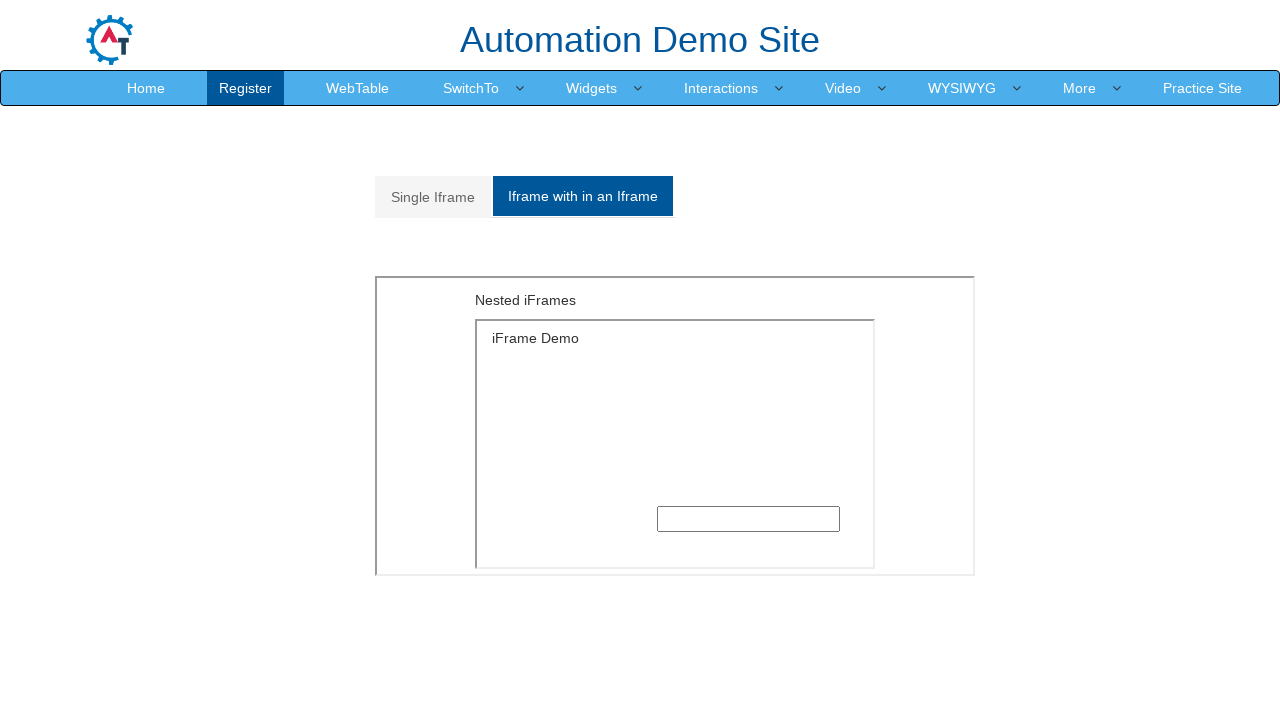

Located and switched to outer iframe
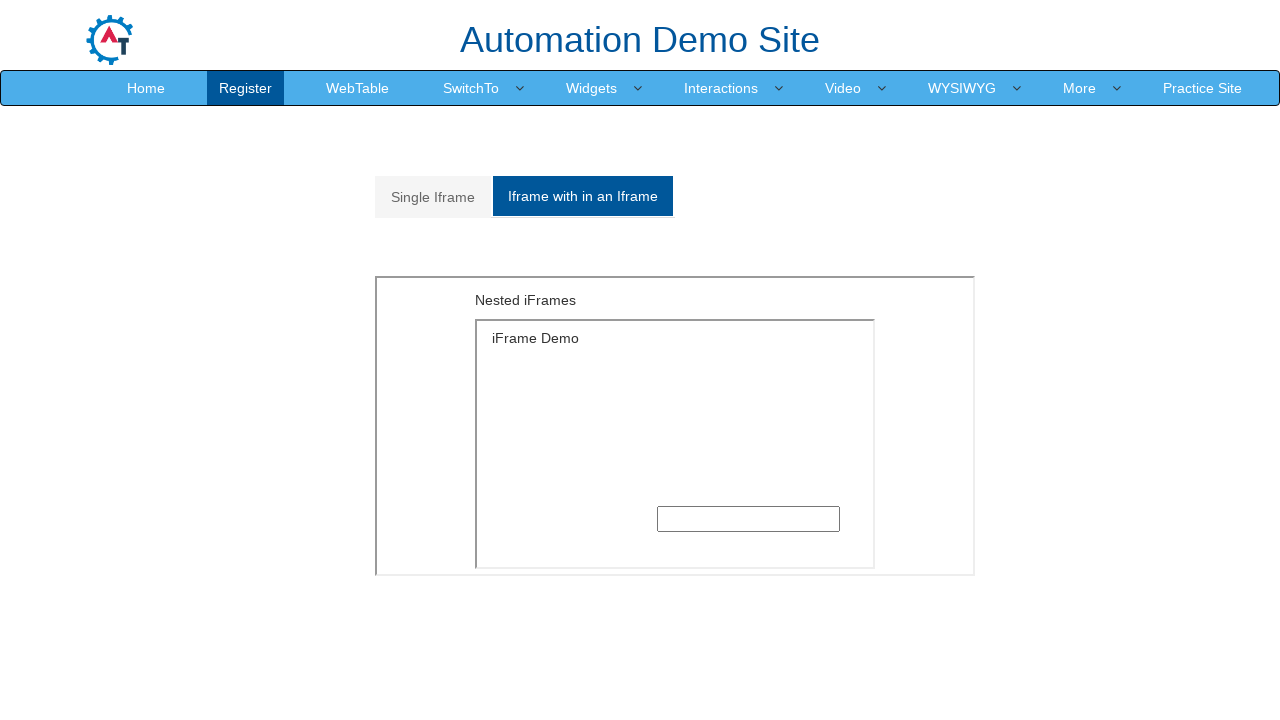

Located and switched to inner iframe within outer iframe
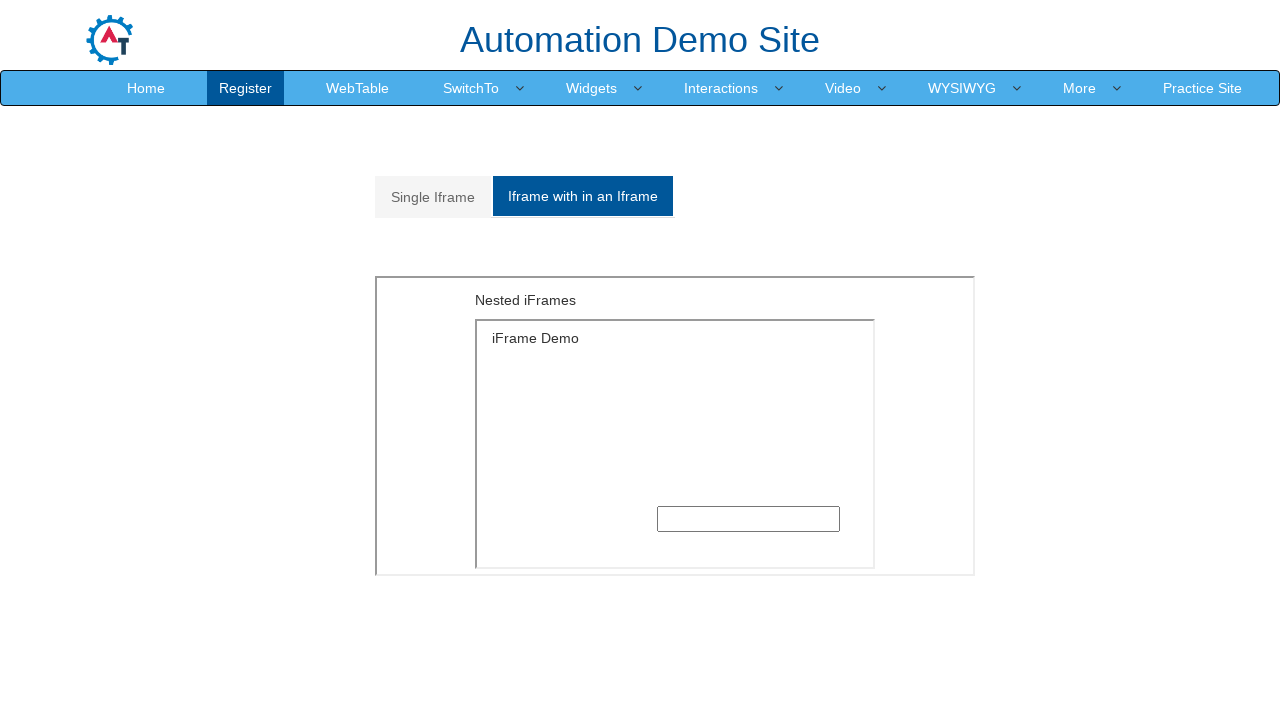

Filled text input in innermost iframe with 'Veeeresh' on xpath=//div[@id='Multiple']//iframe >> internal:control=enter-frame >> xpath=//d
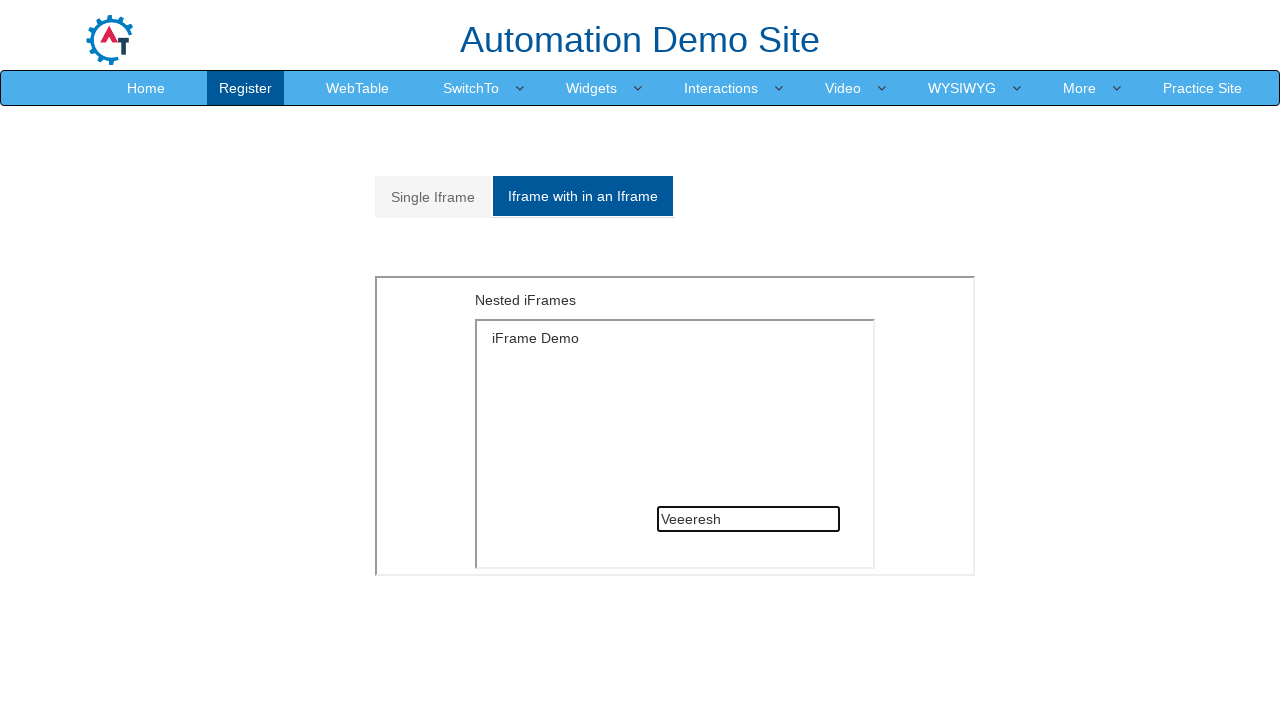

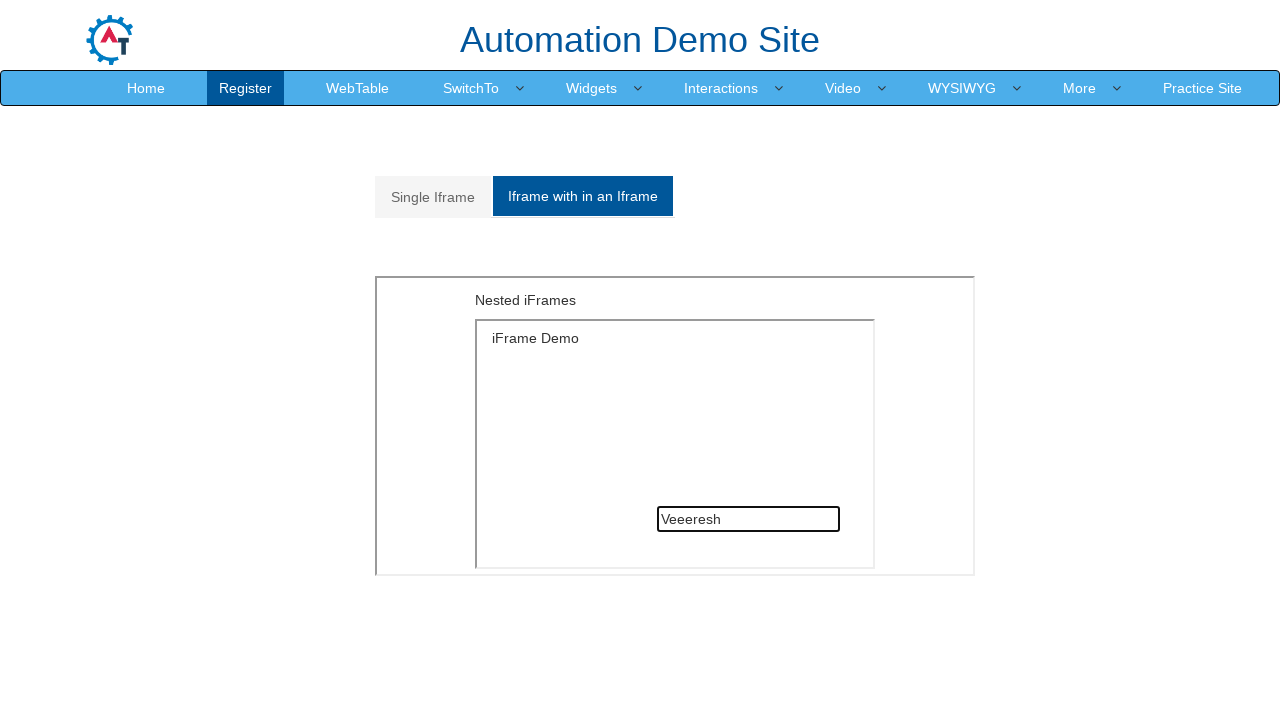